Tests dropdown selection functionality by selecting currency options using different methods (by value, index, and visible text)

Starting URL: https://rahulshettyacademy.com/dropdownsPractise/

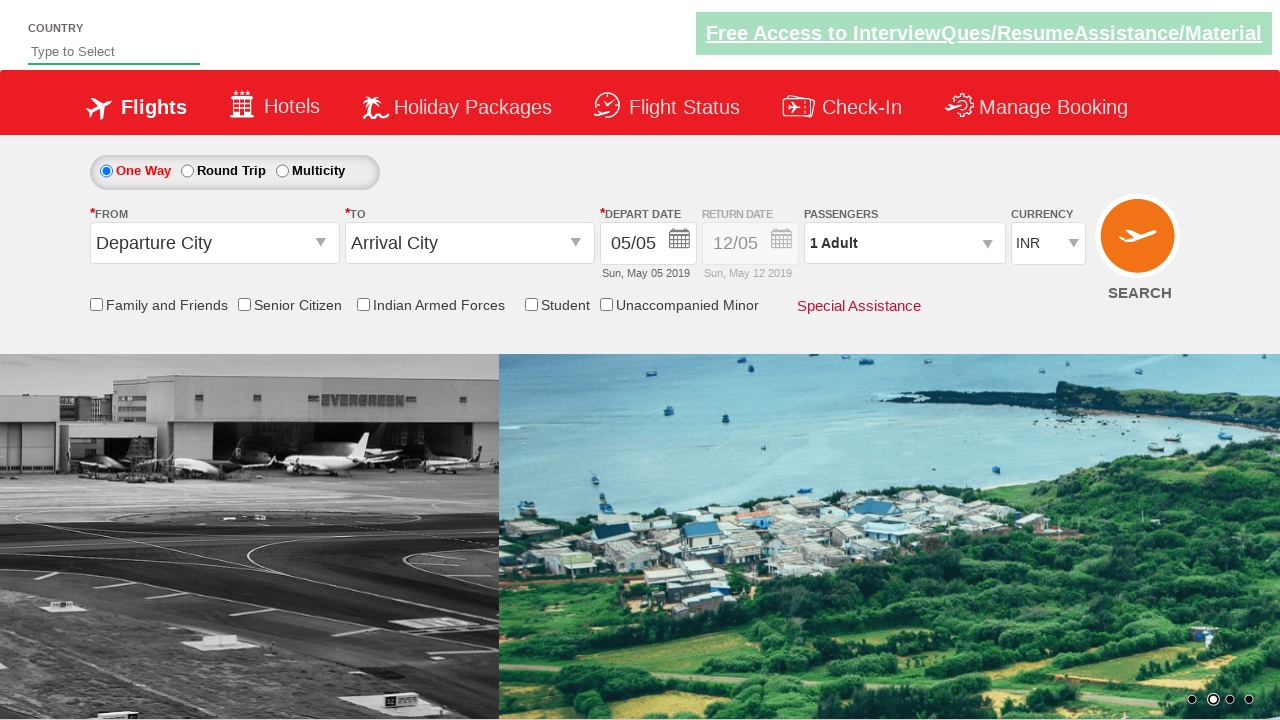

Located currency dropdown element
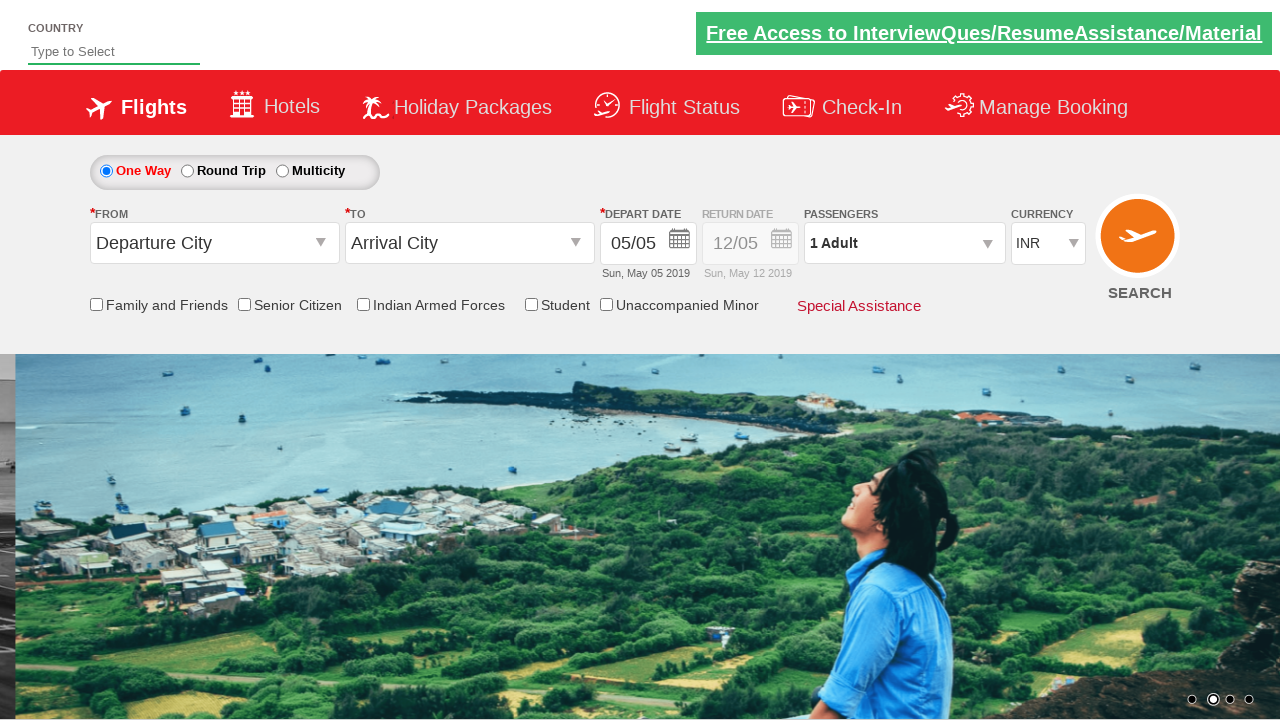

Selected AED currency by value on #ctl00_mainContent_DropDownListCurrency
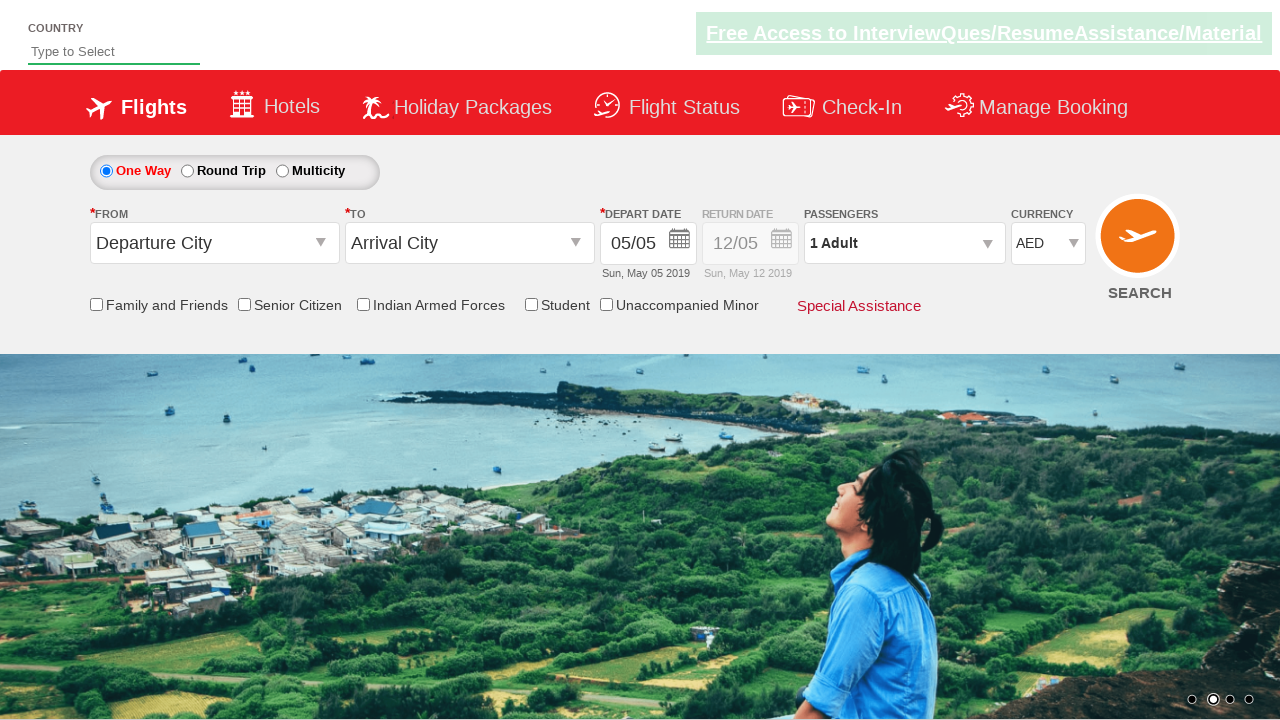

Selected 4th dropdown option by index on #ctl00_mainContent_DropDownListCurrency
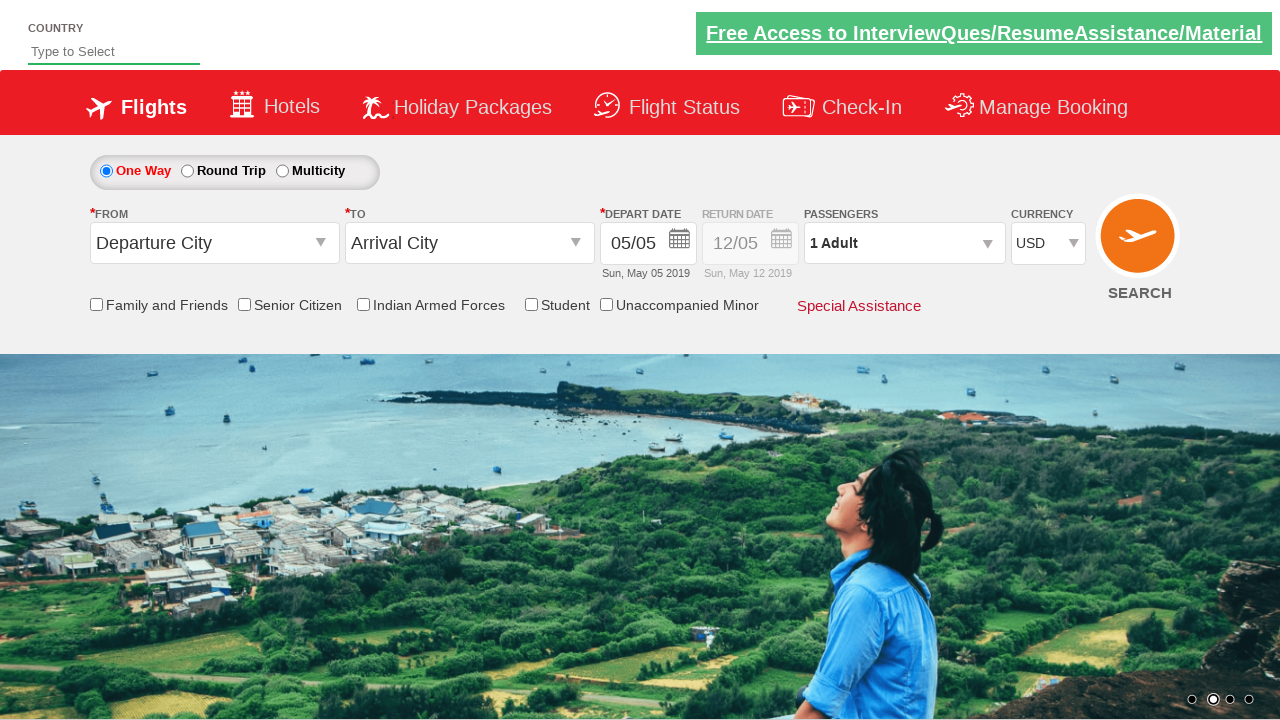

Selected INR currency by visible text on #ctl00_mainContent_DropDownListCurrency
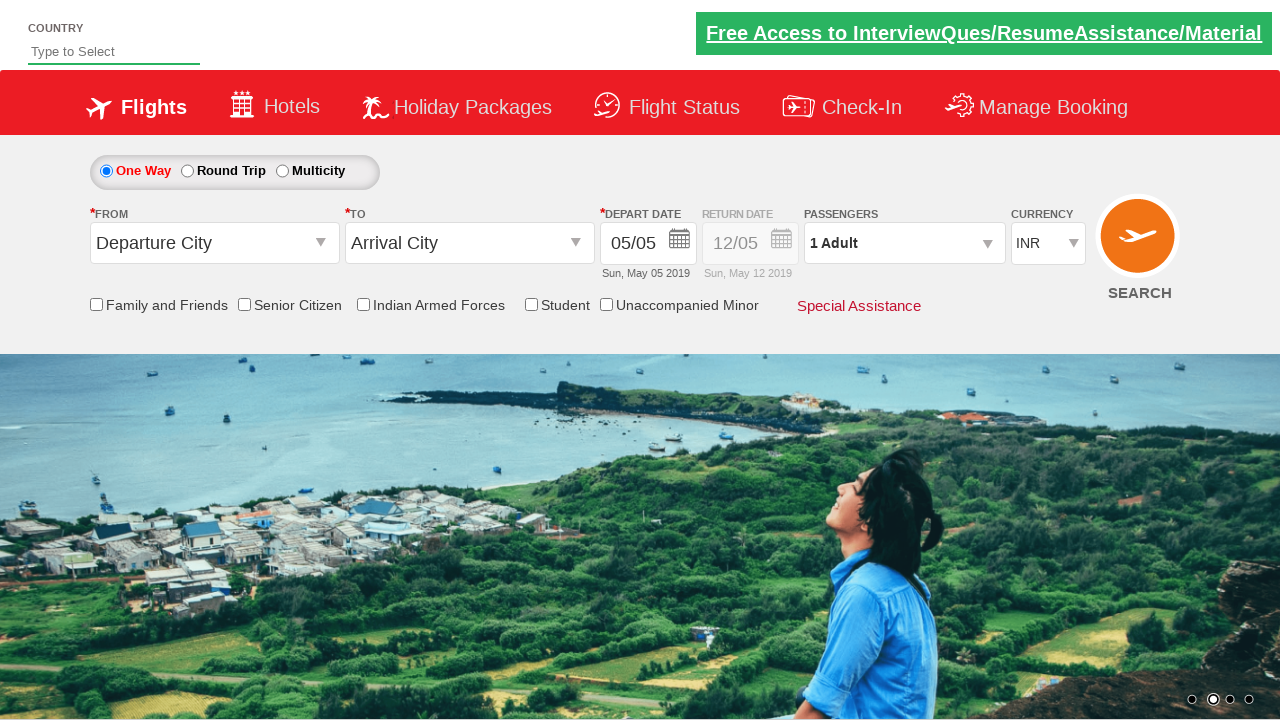

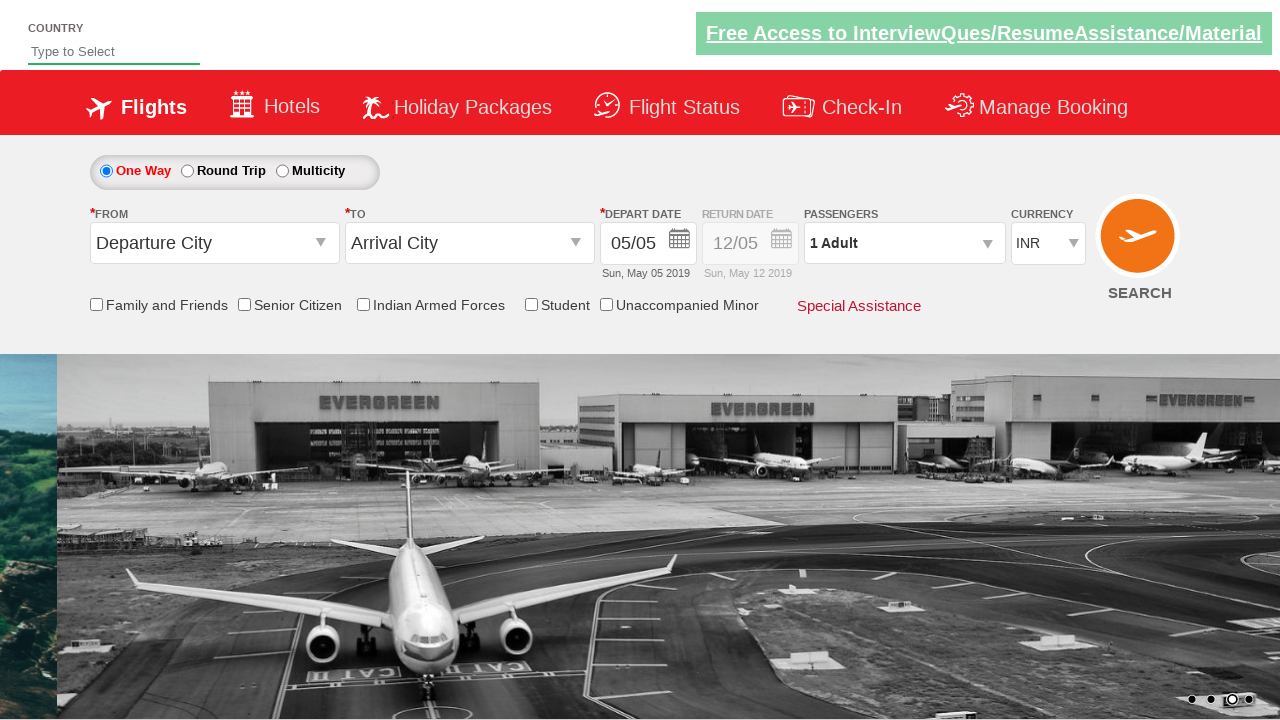